Tests registration form validation with a password that is too short

Starting URL: https://practice.expandtesting.com/register

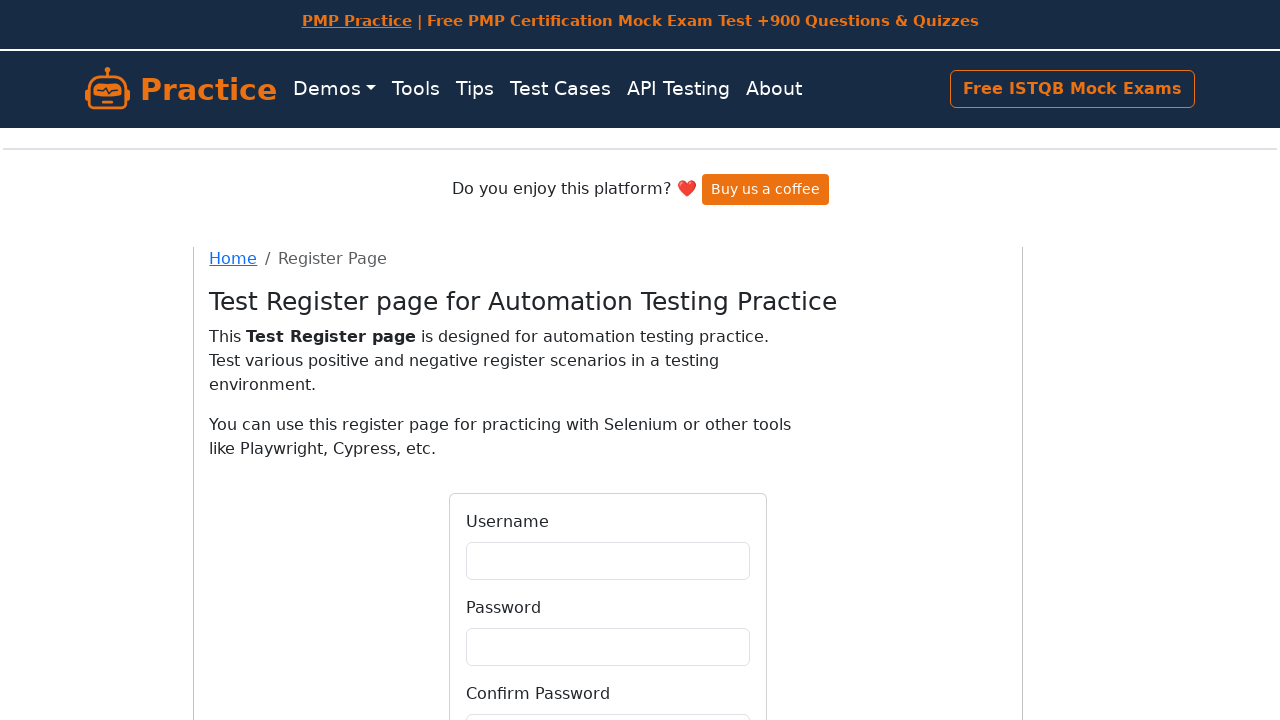

Filled username field with unique username on #username
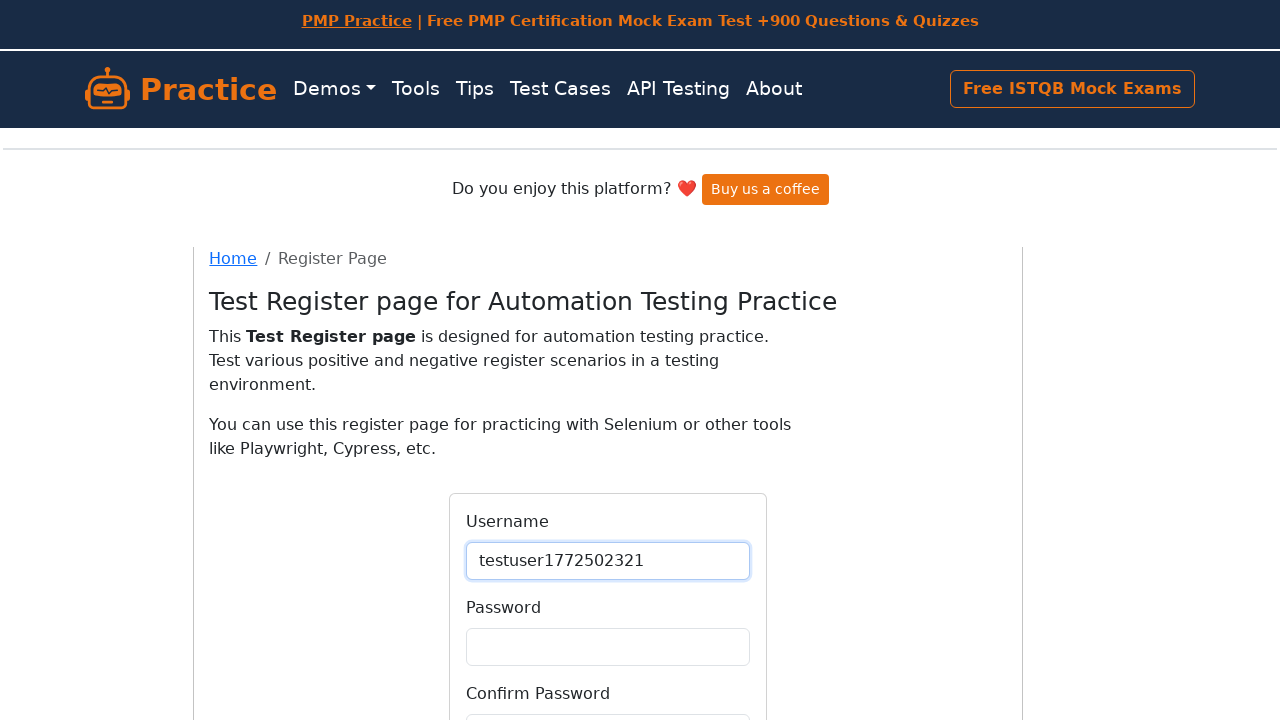

Filled password field with short password '12' on #password
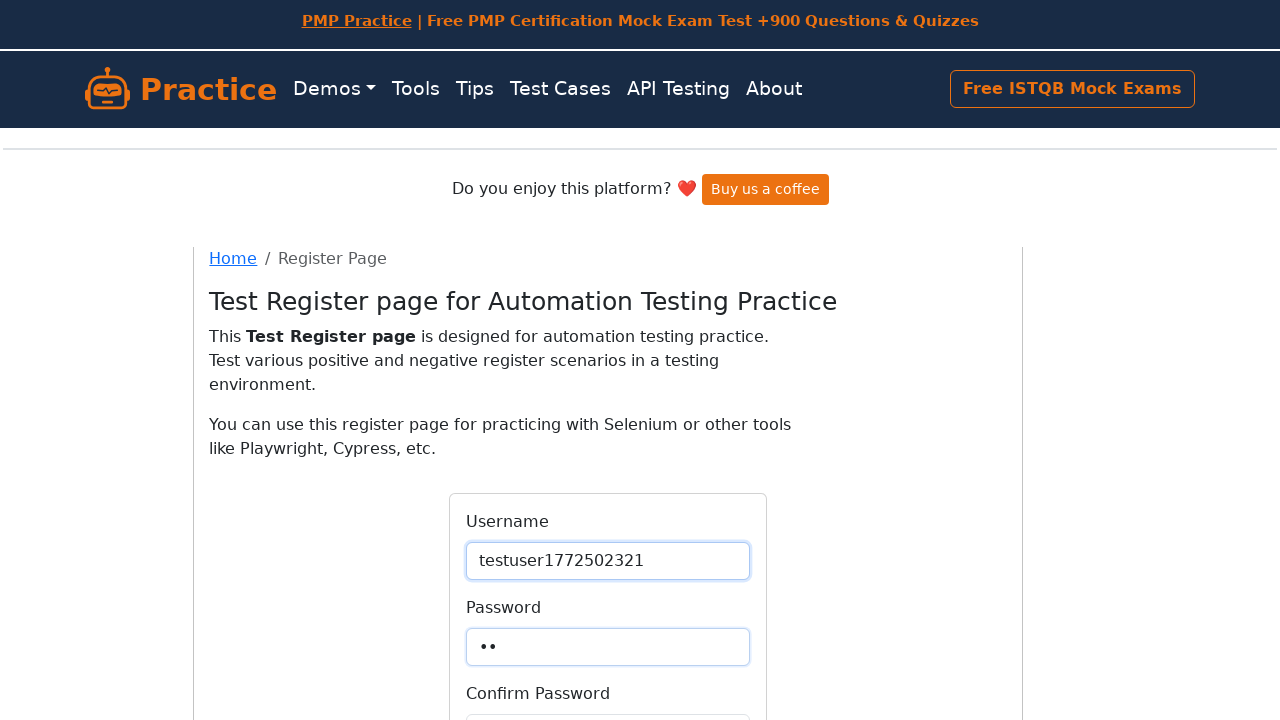

Filled confirm password field with '12' on #confirmPassword
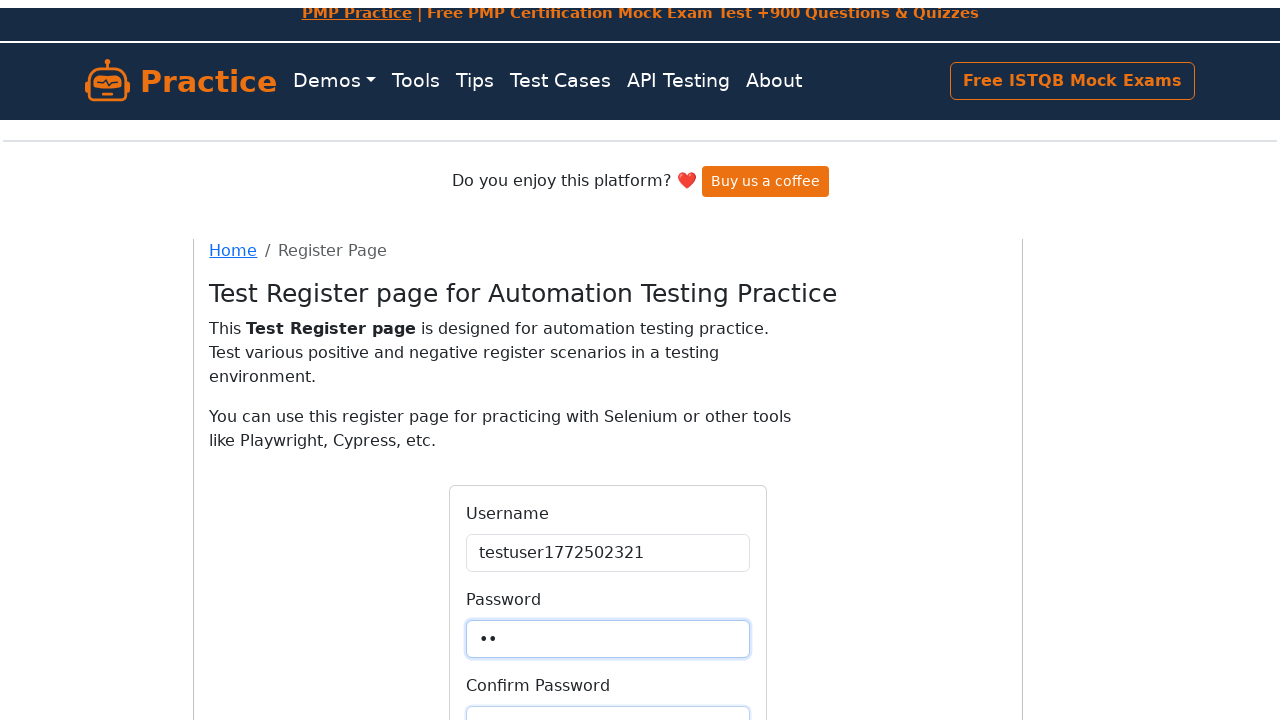

Clicked Register button to submit form at (608, 564) on internal:role=button[name="Register"i]
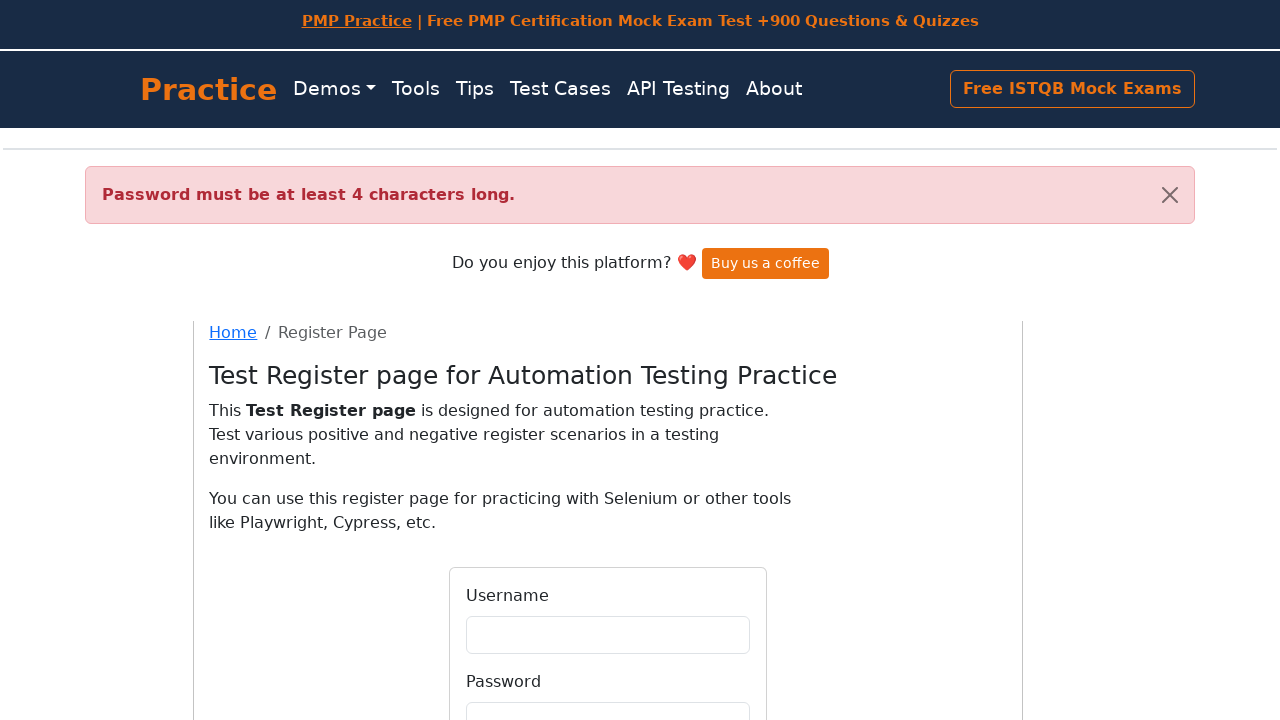

Validation alert appeared for short password
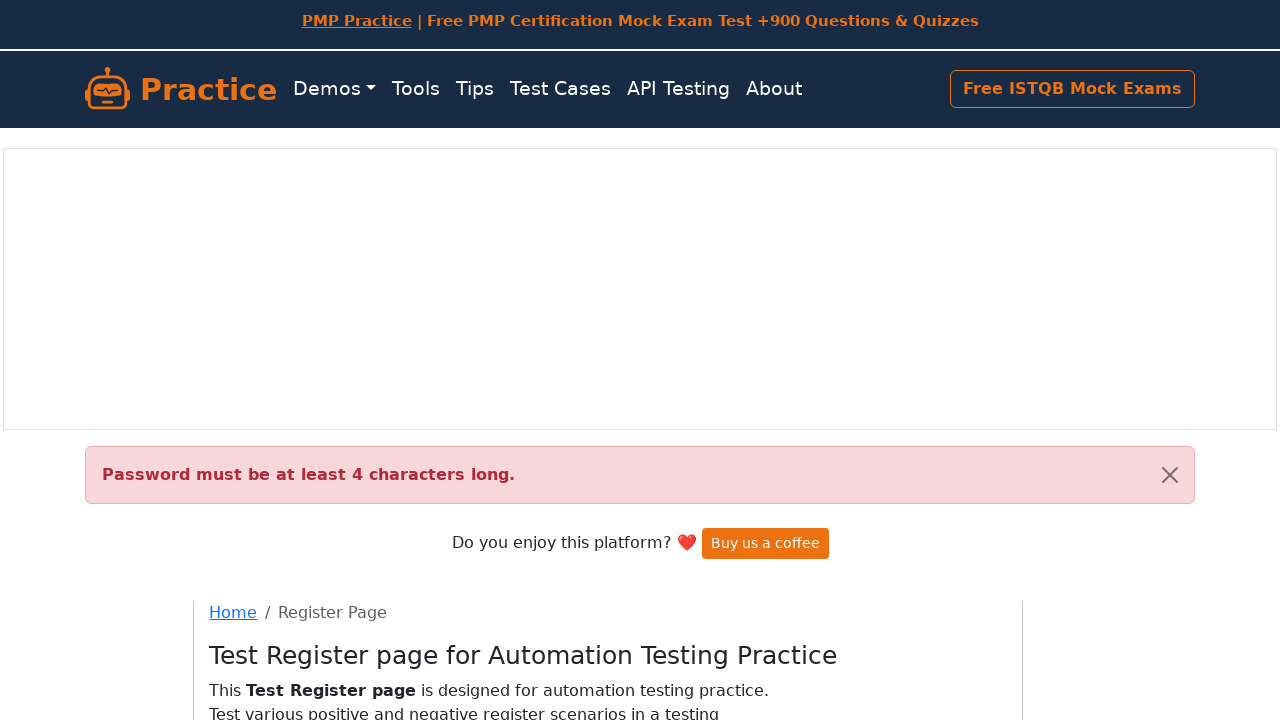

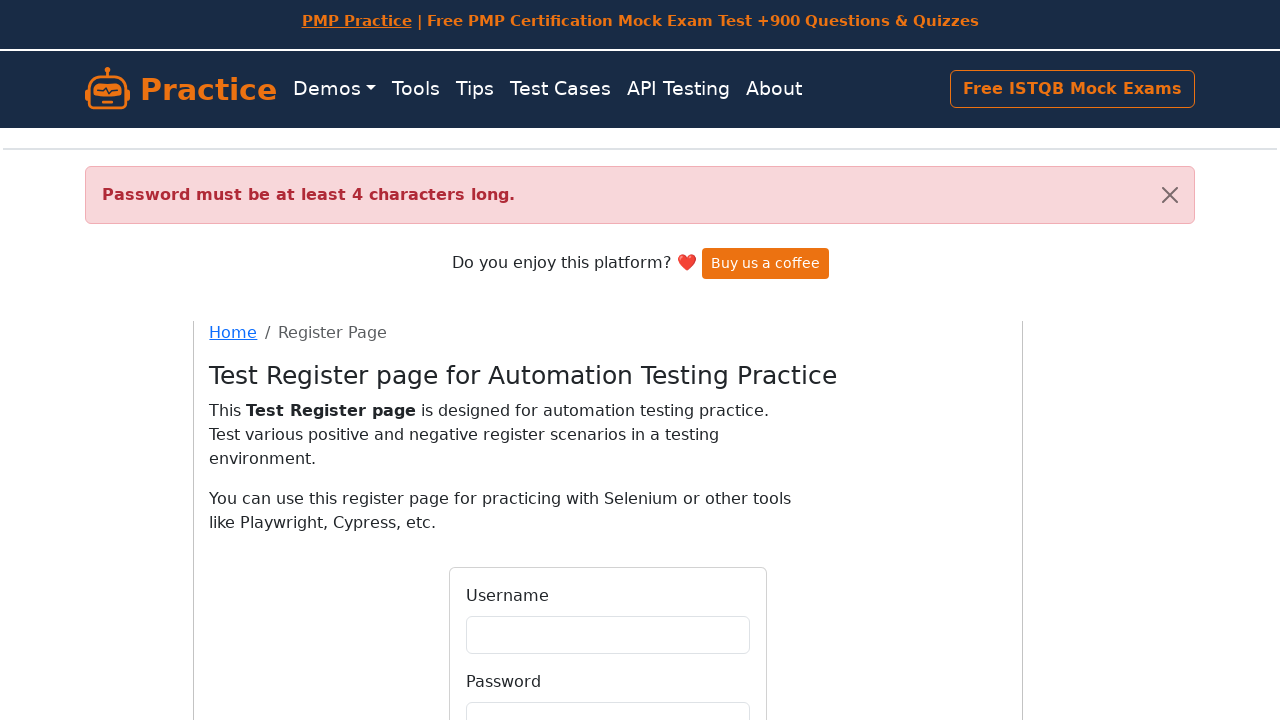